Tests date picker functionality by clicking on the date input field and selecting date 25 from the calendar

Starting URL: http://seleniumpractise.blogspot.com/2016/08/how-to-handle-calendar-in-selenium.html

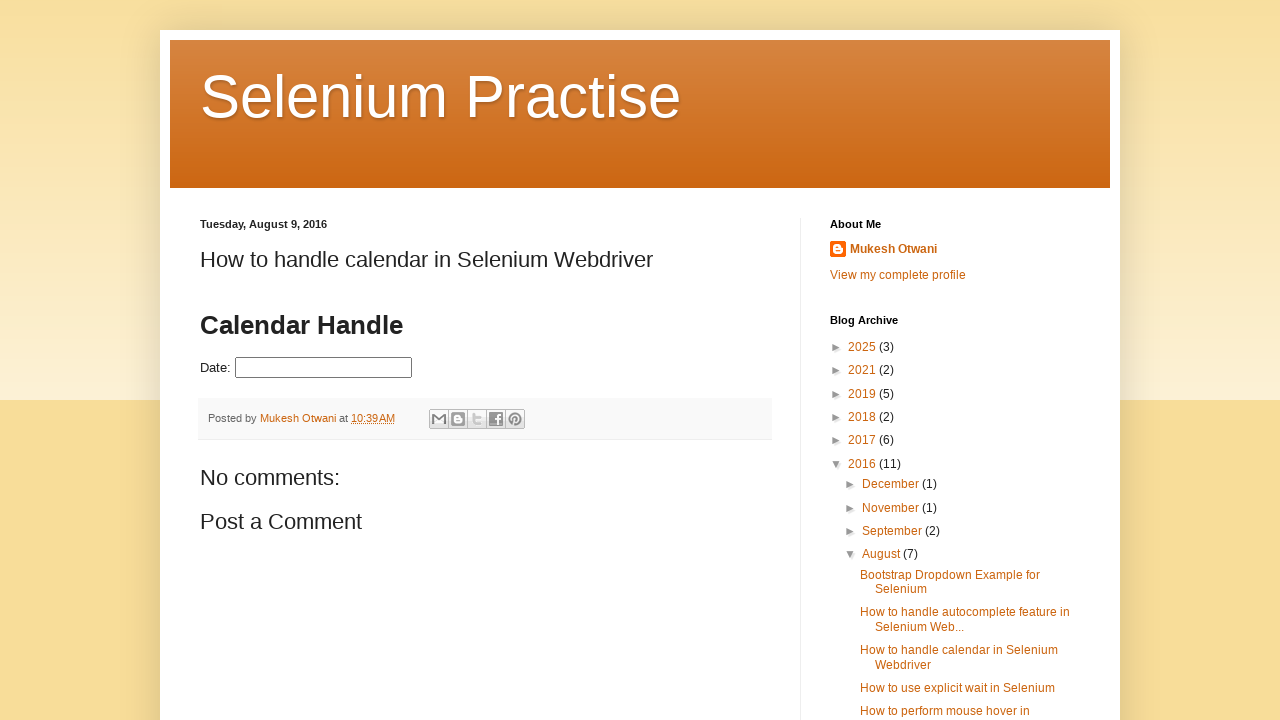

Clicked on date picker input field to open calendar at (324, 368) on #datepicker
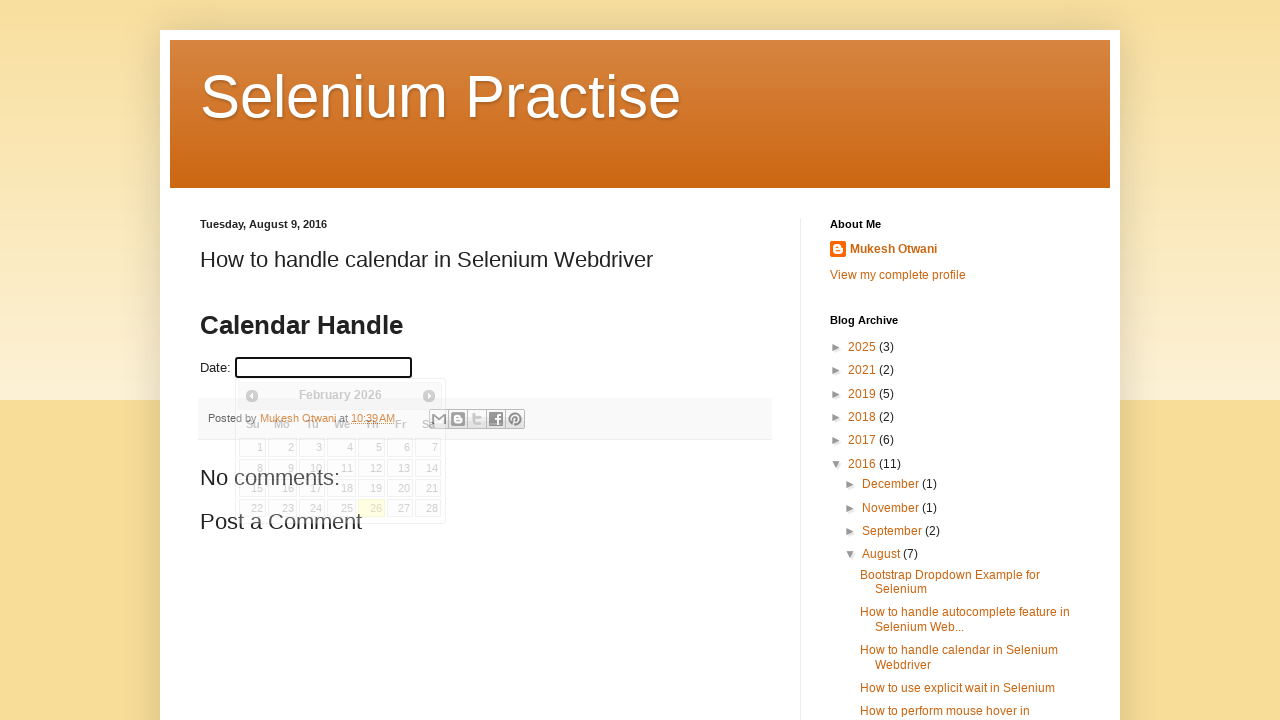

Selected date 25 from the calendar at (864, 347) on a:has-text('25')
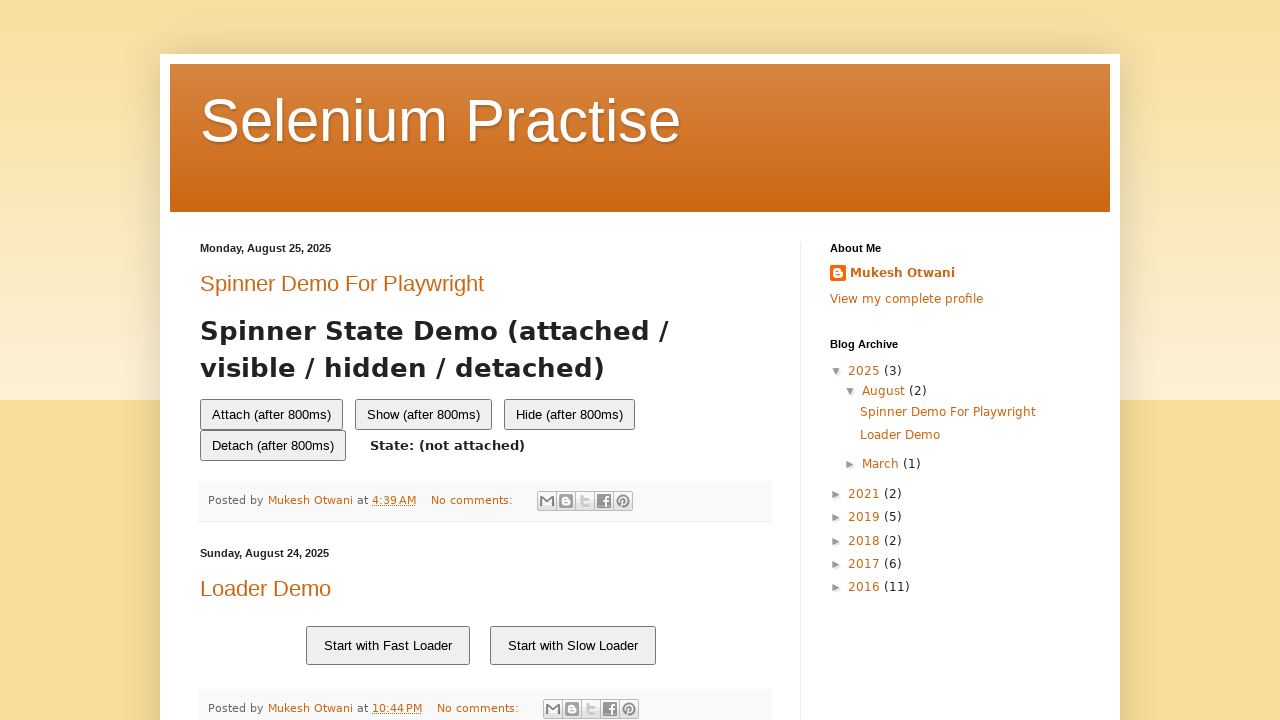

Verified that we're still on the correct page (seleniumpractise.blogspot.com)
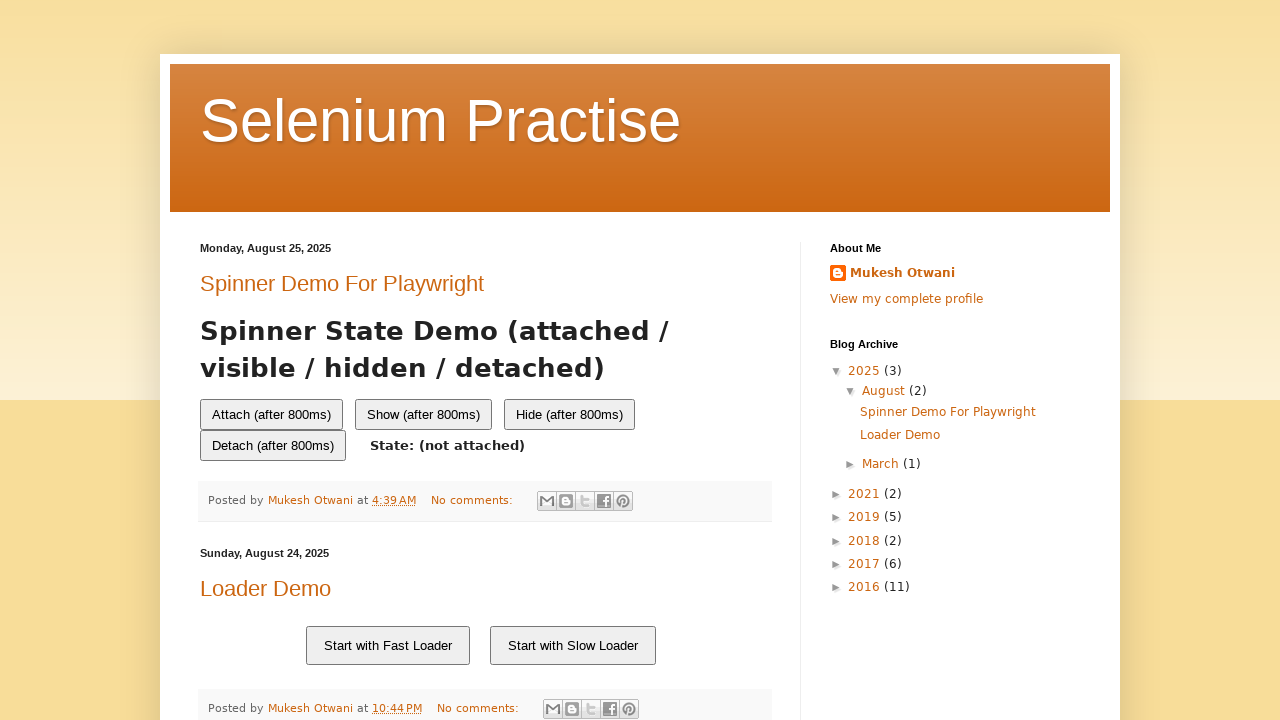

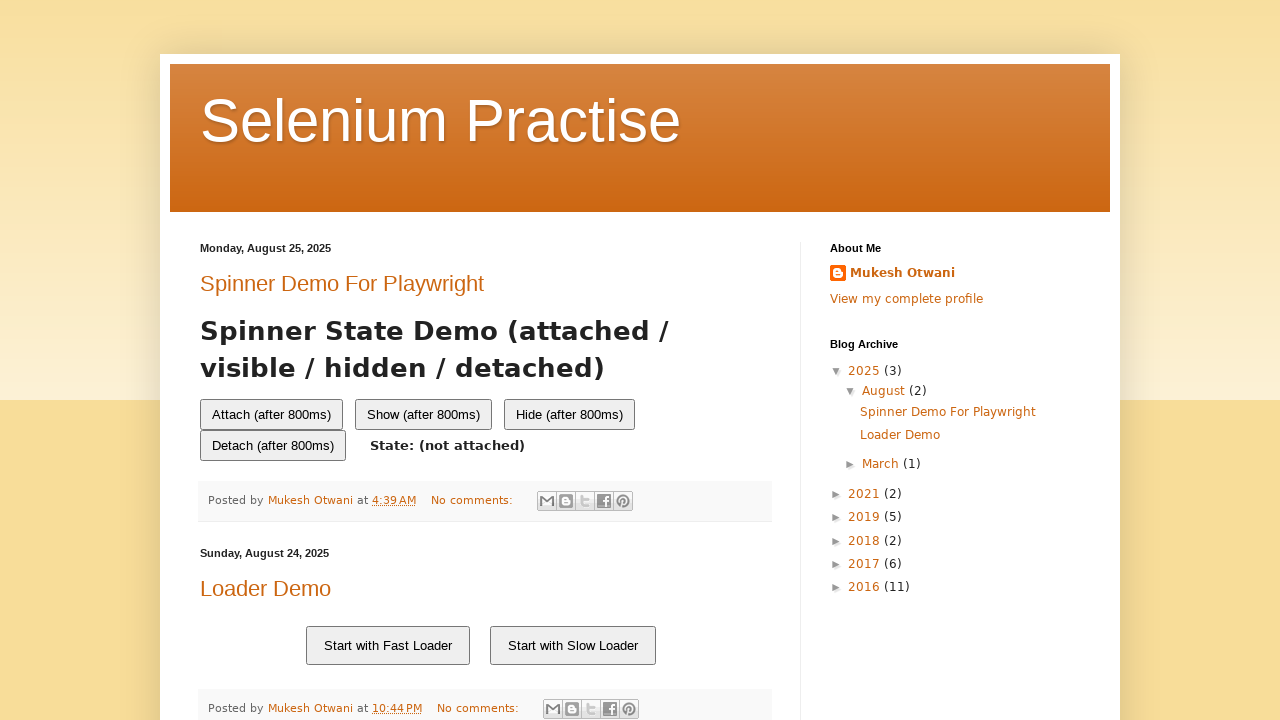